Tests alert and confirm dialog functionality by entering a name, triggering alerts, and handling the dialog boxes

Starting URL: https://rahulshettyacademy.com/AutomationPractice/

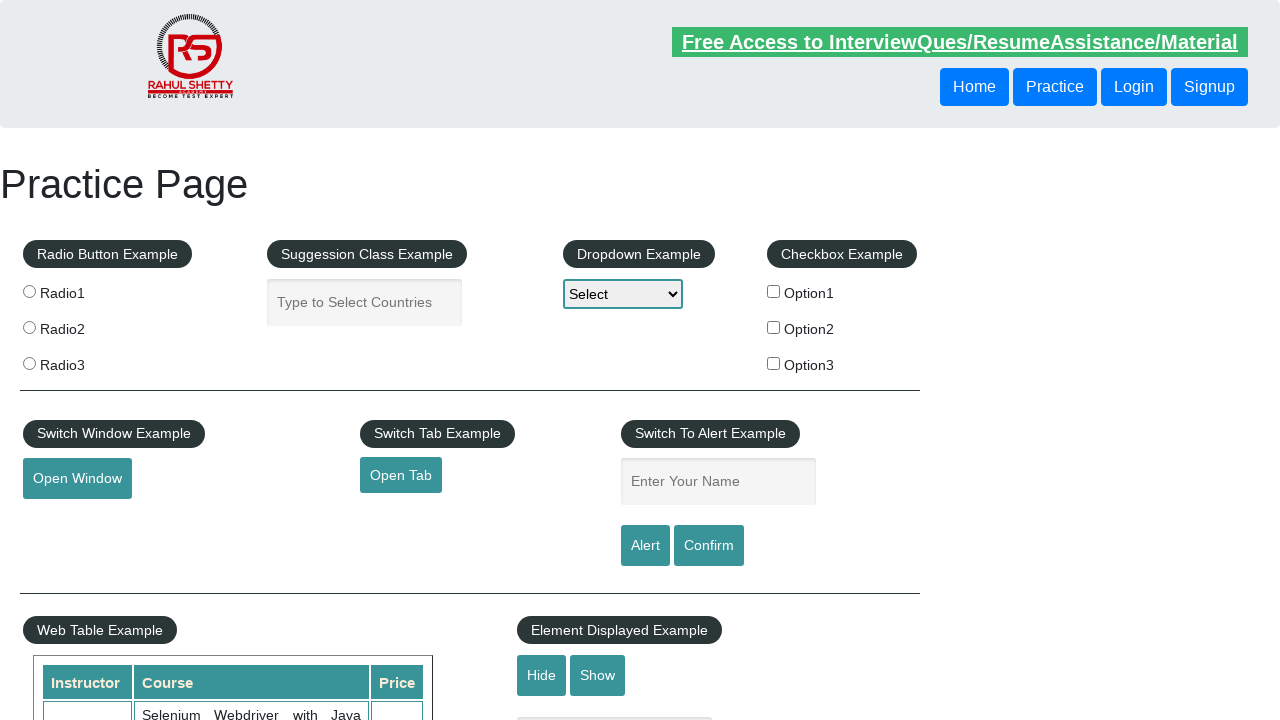

Filled name field with 'KrishnaDas' on #name
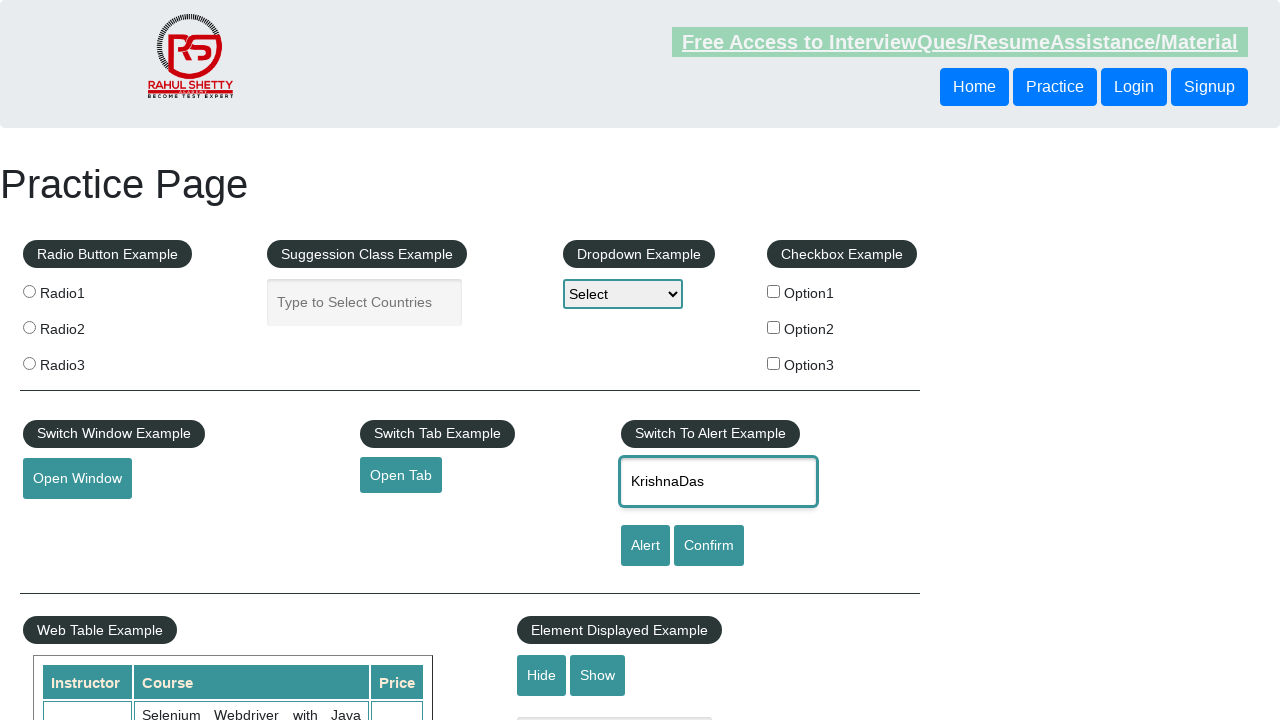

Clicked alert button to trigger alert dialog at (645, 546) on #alertbtn
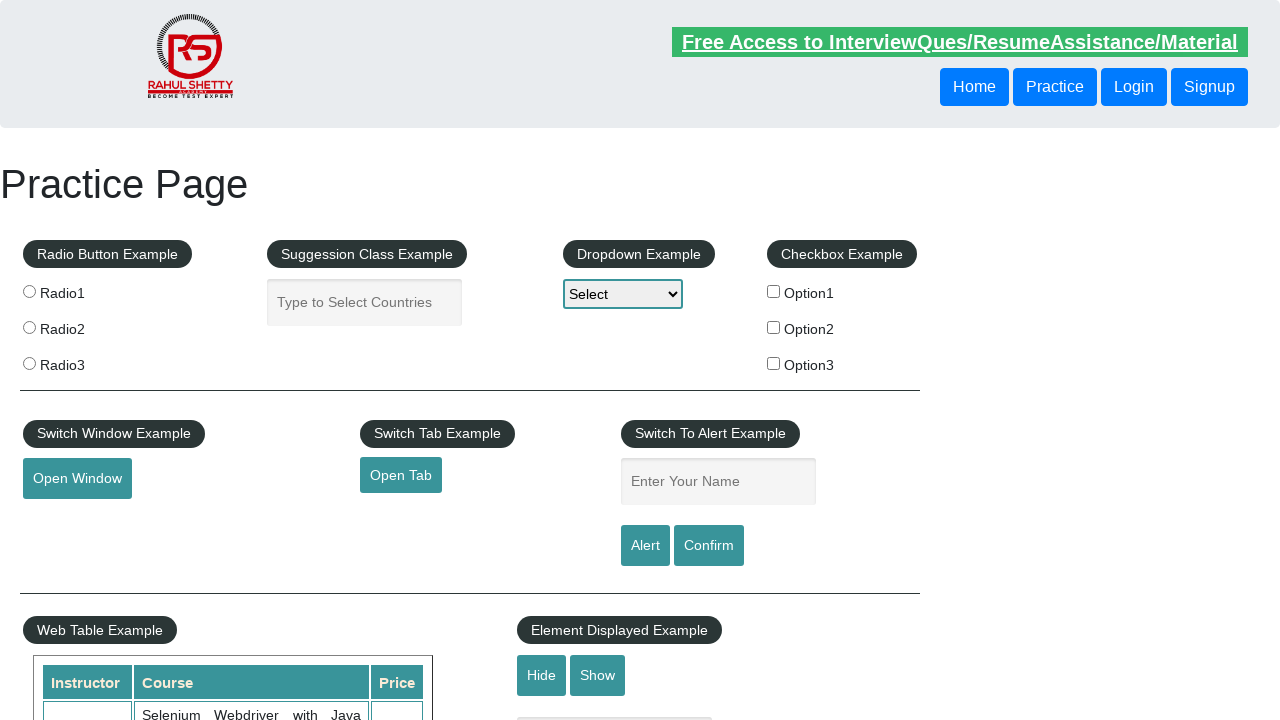

Set up dialog handler to accept alert dialog
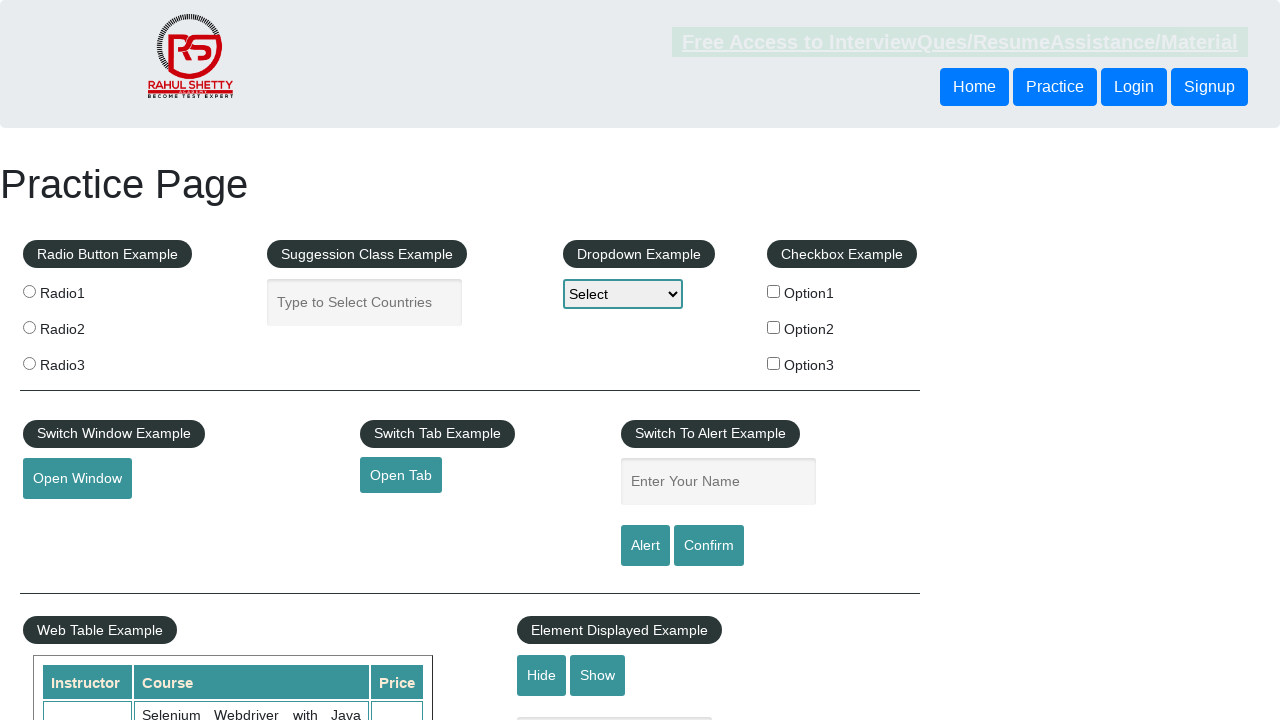

Filled name field with 'KrishnaDas' for confirm test on #name
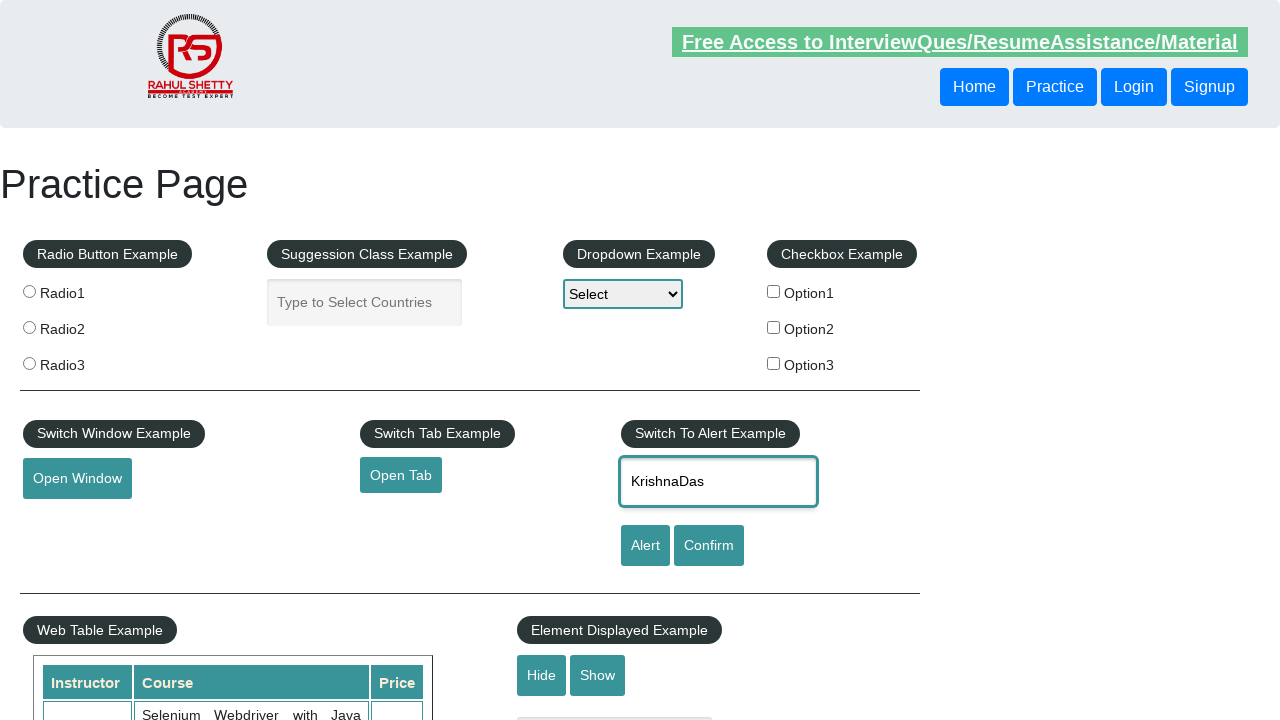

Clicked confirm button to trigger confirm dialog at (709, 546) on #confirmbtn
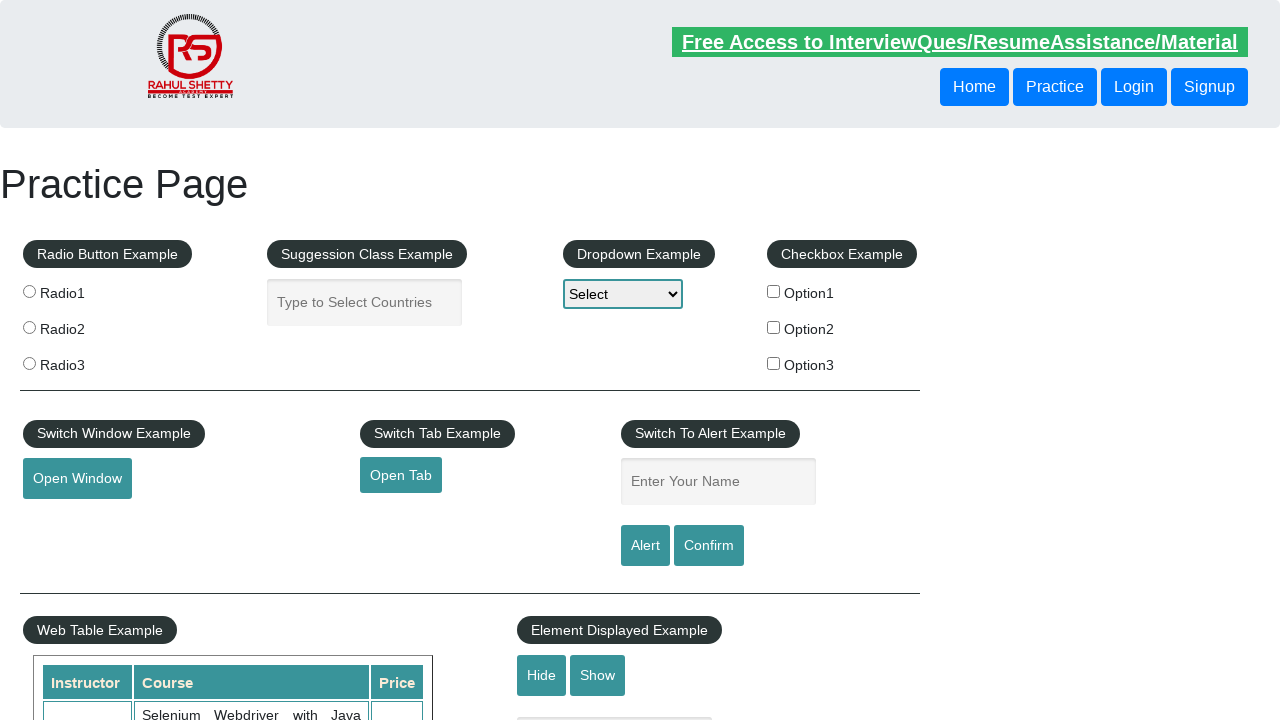

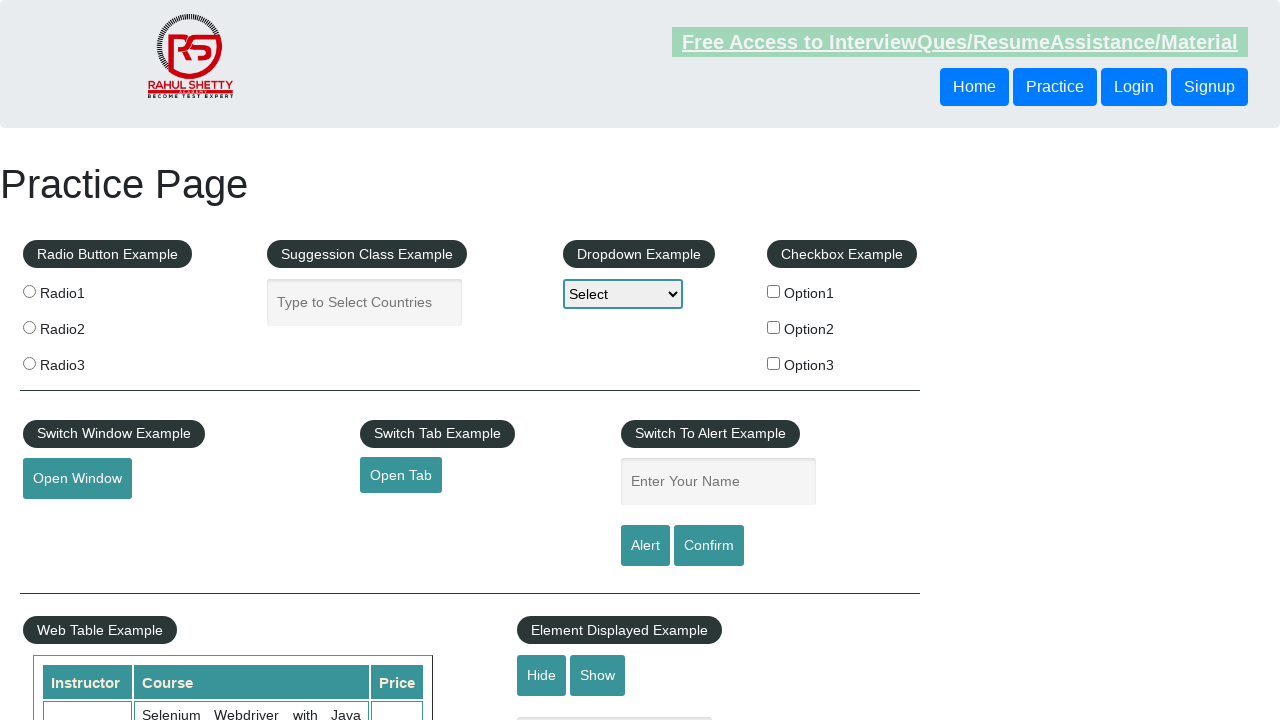